Tests focus behavior on a password field by clicking it and verifying the associated label's style changes to orange

Starting URL: https://example.cypress.io/commands/actions

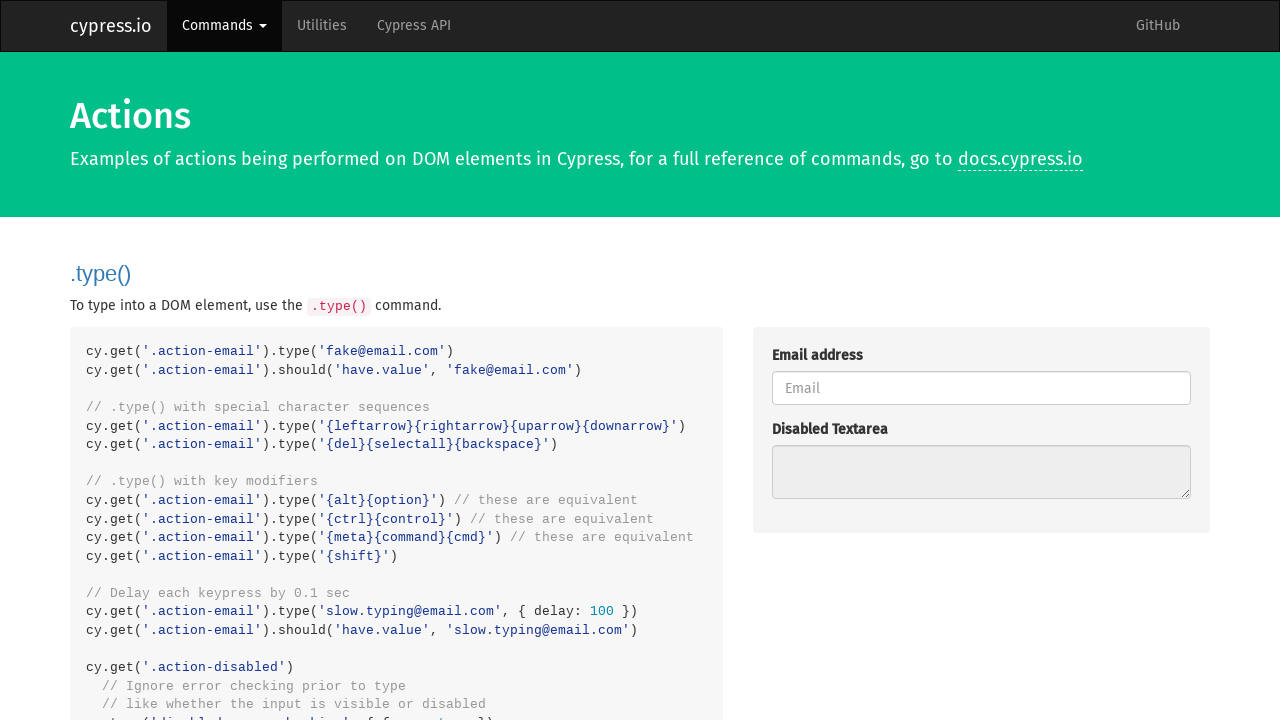

Clicked on password field to focus it at (981, 361) on #password1
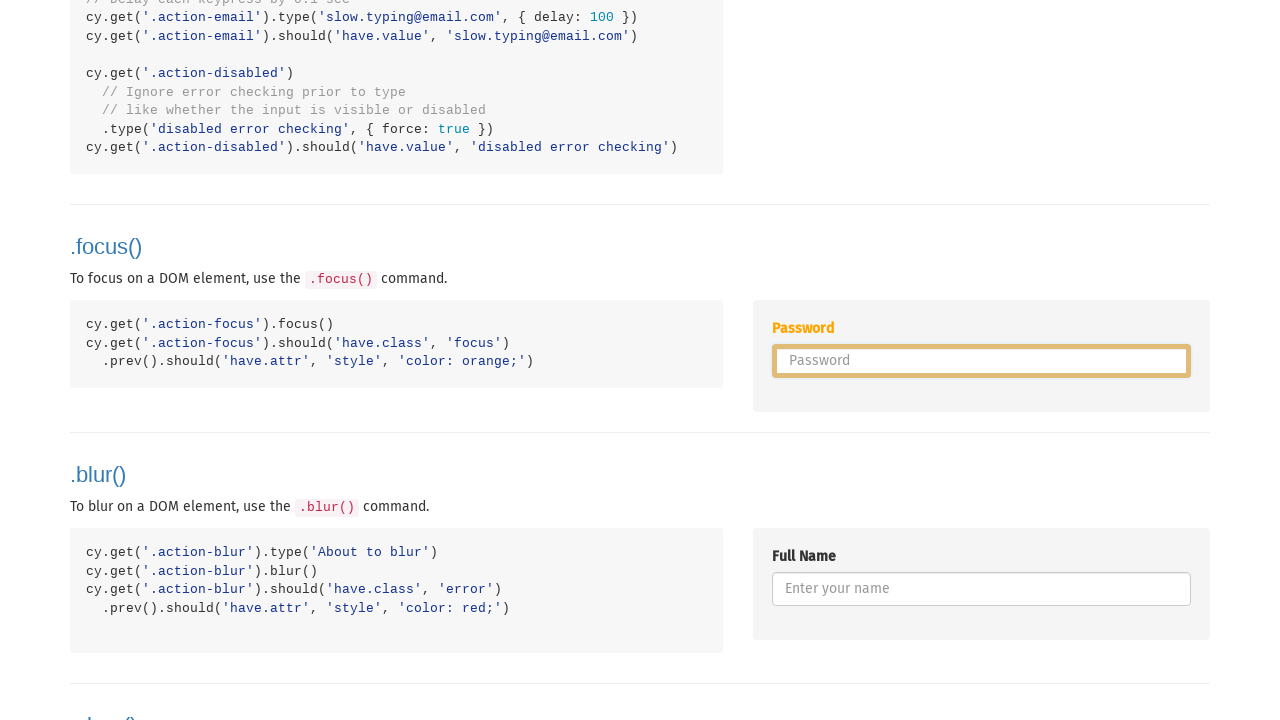

Located the label element associated with password field
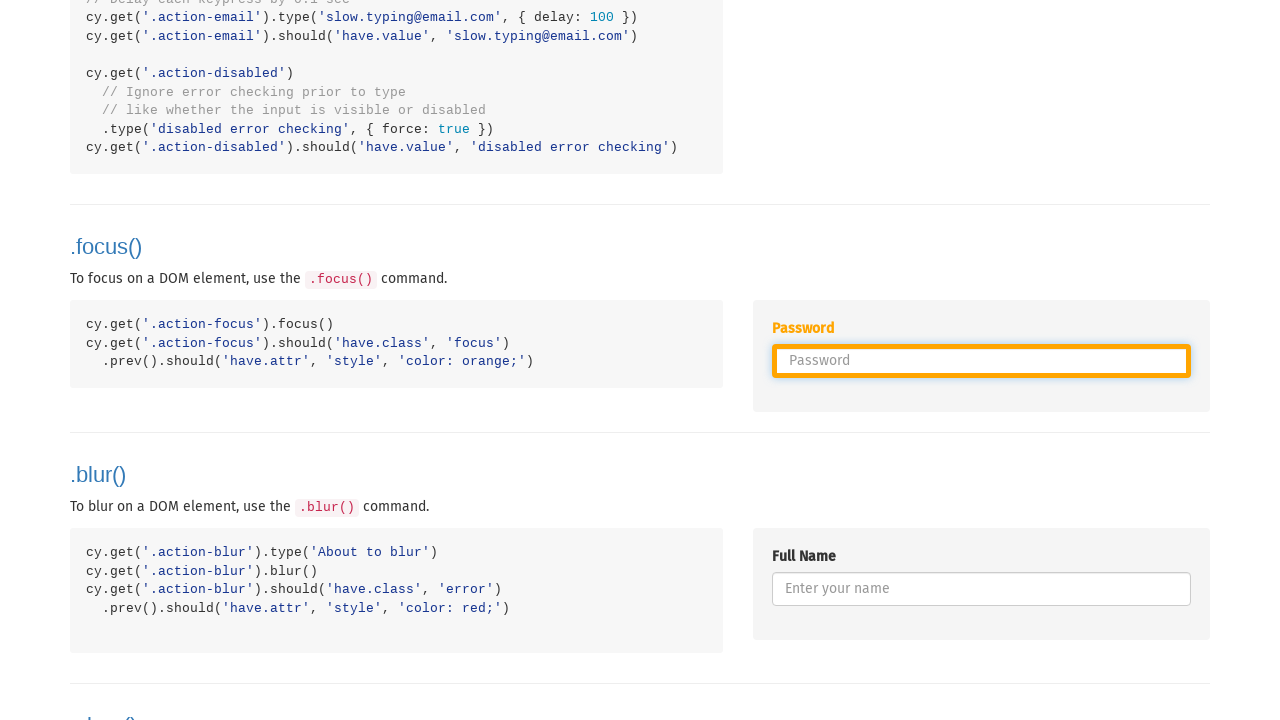

Retrieved style attribute from label element
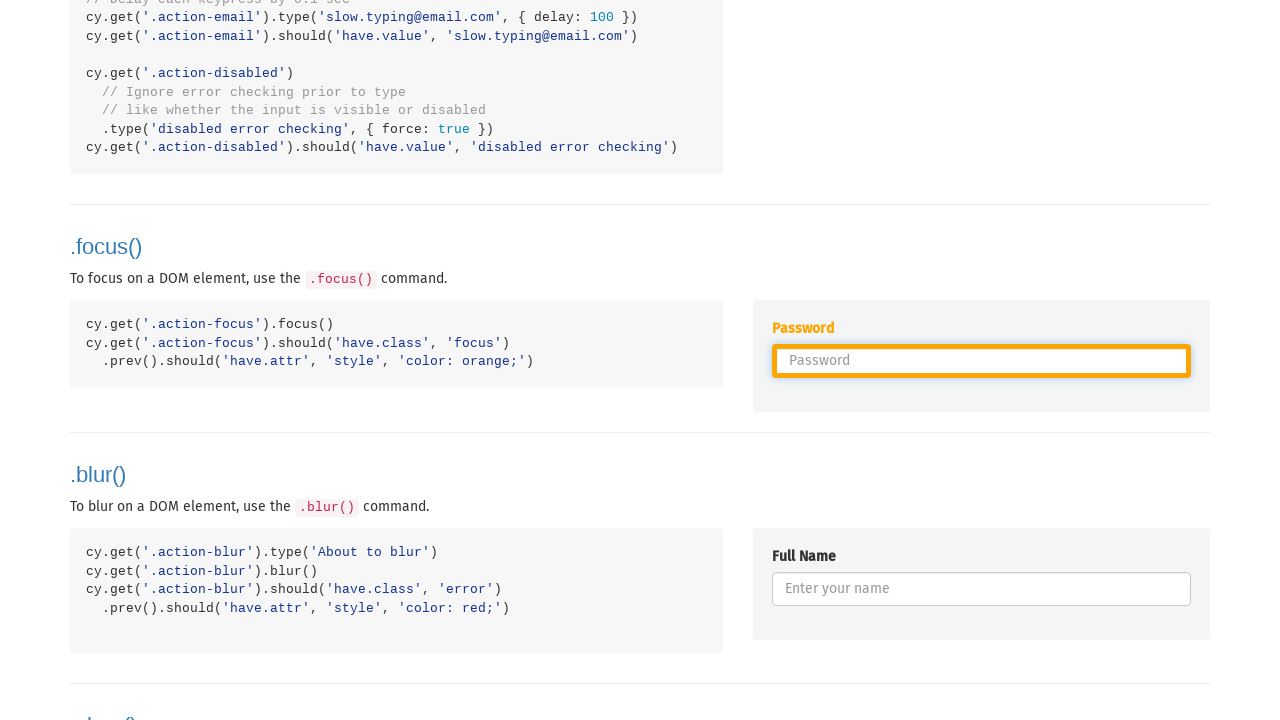

Verified label style contains 'color: orange;'
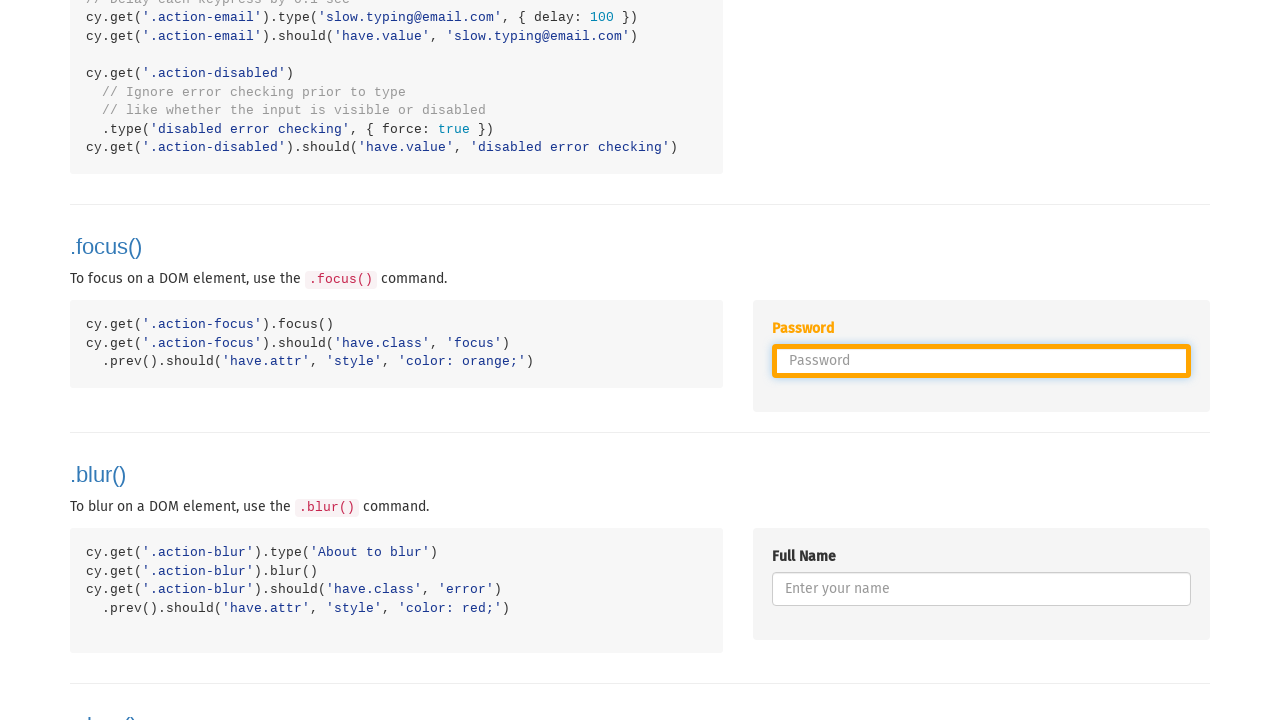

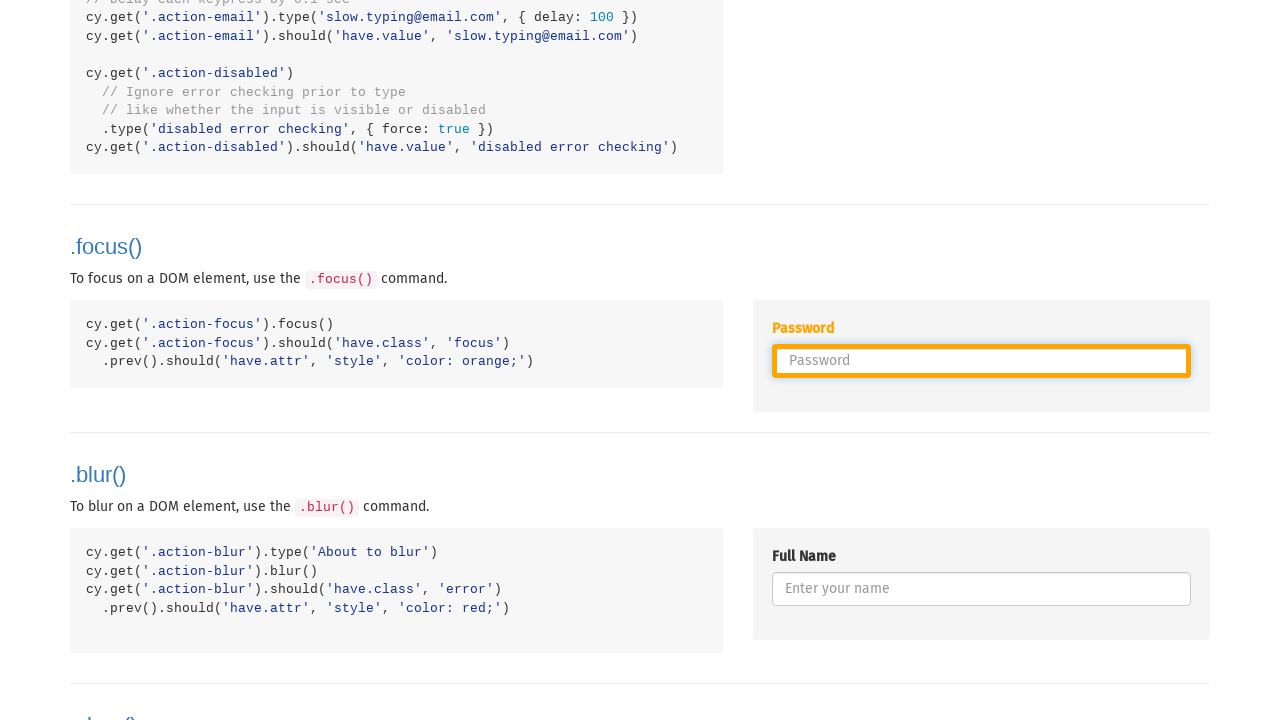